Tests the passenger dropdown functionality by clicking to open it, incrementing the adult passenger count 4 times, and clicking the done button to close the dropdown

Starting URL: https://rahulshettyacademy.com/dropdownsPractise/

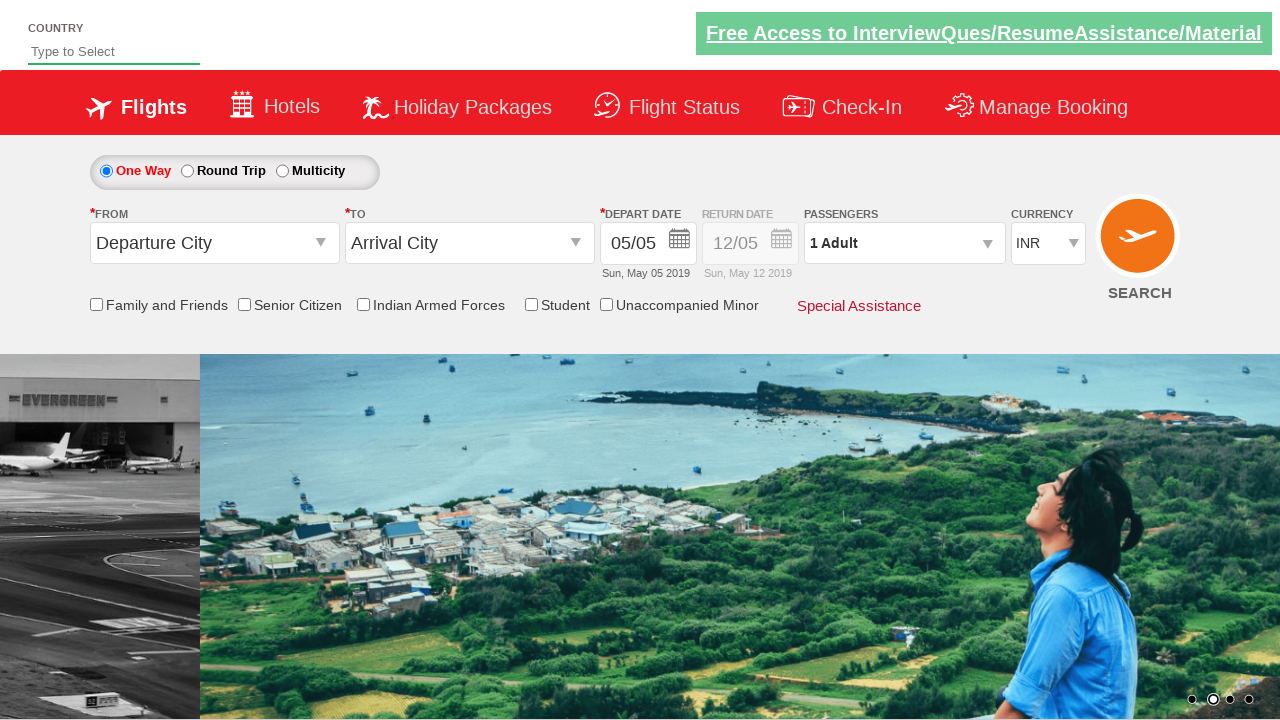

Clicked passenger dropdown to open it at (904, 243) on #divpaxinfo
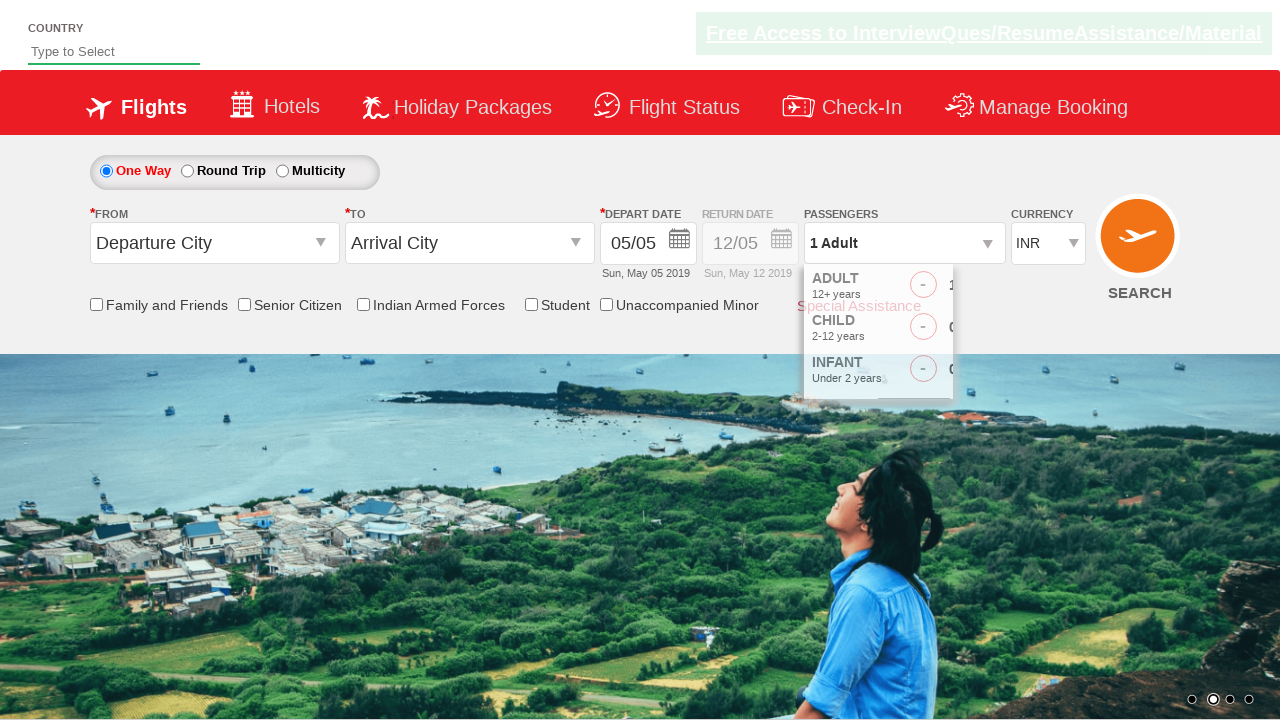

Incremented adult passenger count (iteration 1/4) at (982, 288) on #hrefIncAdt
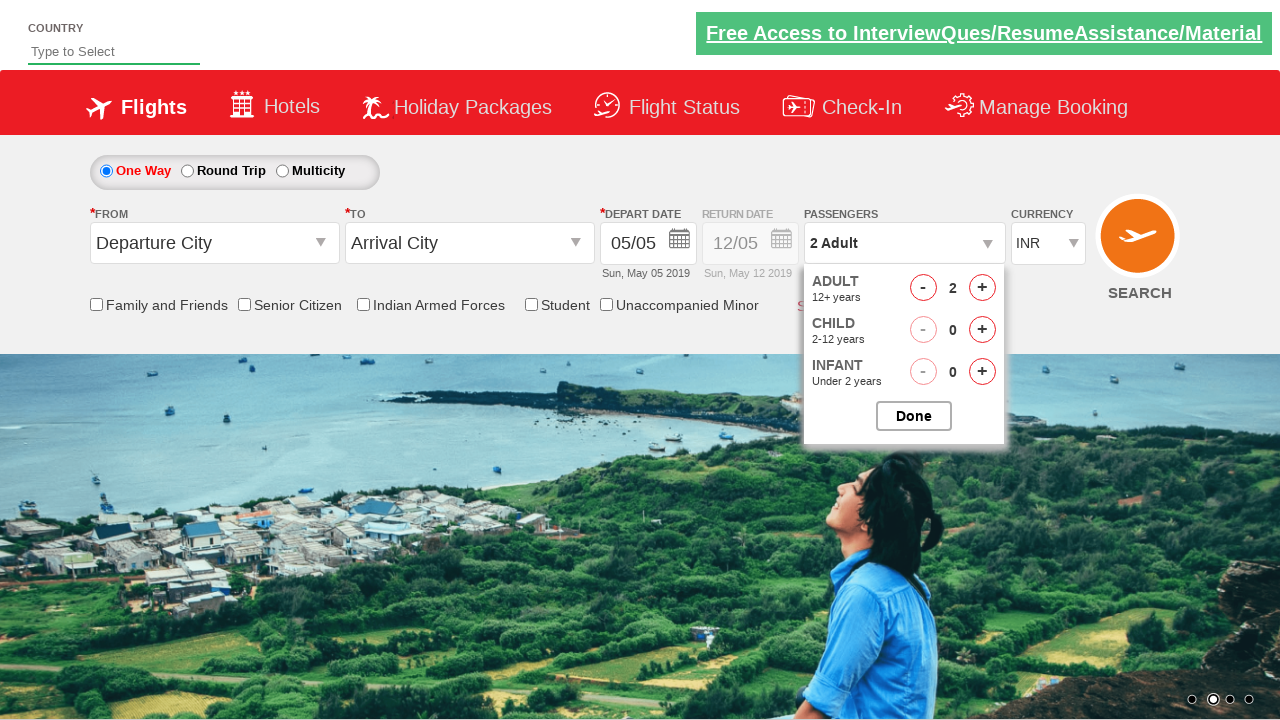

Incremented adult passenger count (iteration 2/4) at (982, 288) on #hrefIncAdt
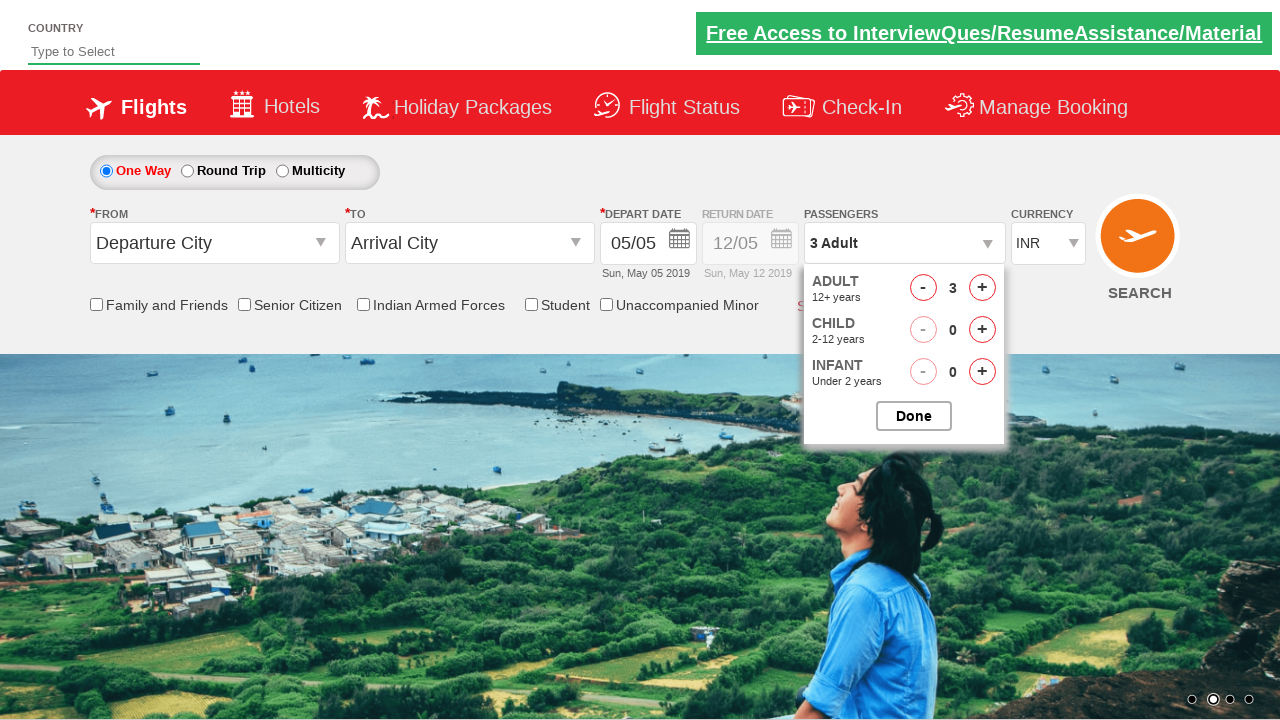

Incremented adult passenger count (iteration 3/4) at (982, 288) on #hrefIncAdt
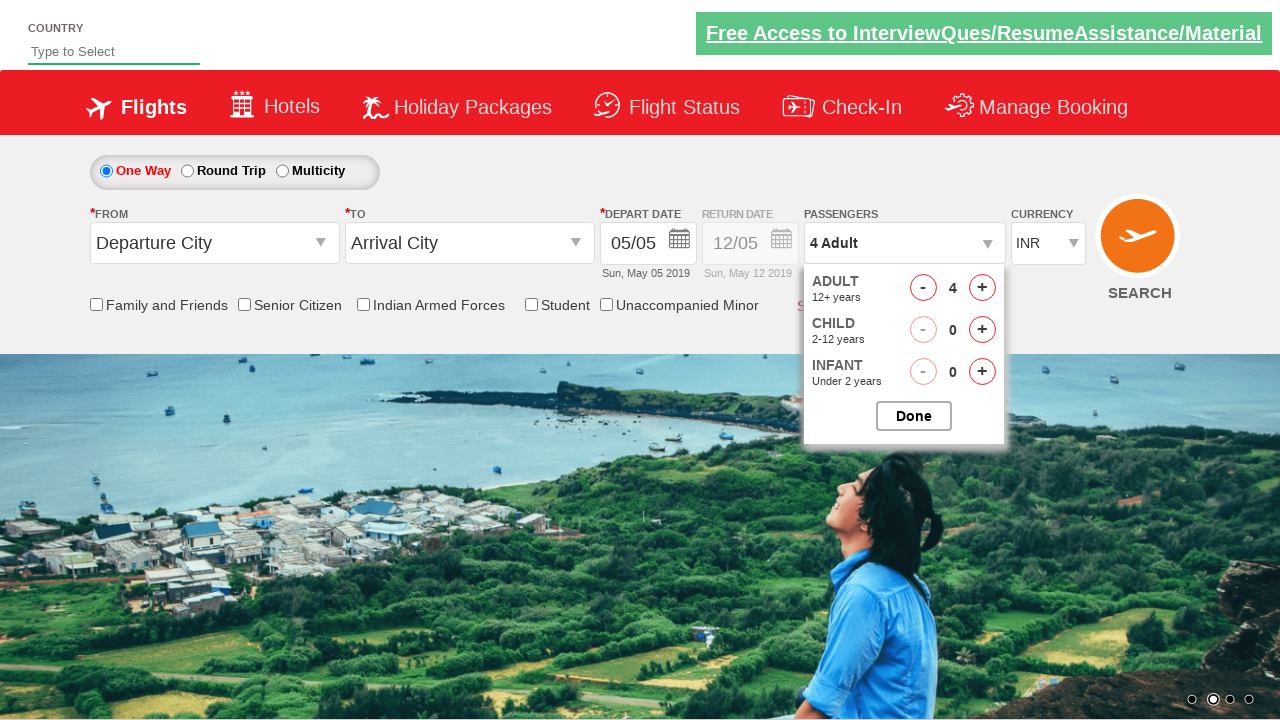

Incremented adult passenger count (iteration 4/4) at (982, 288) on #hrefIncAdt
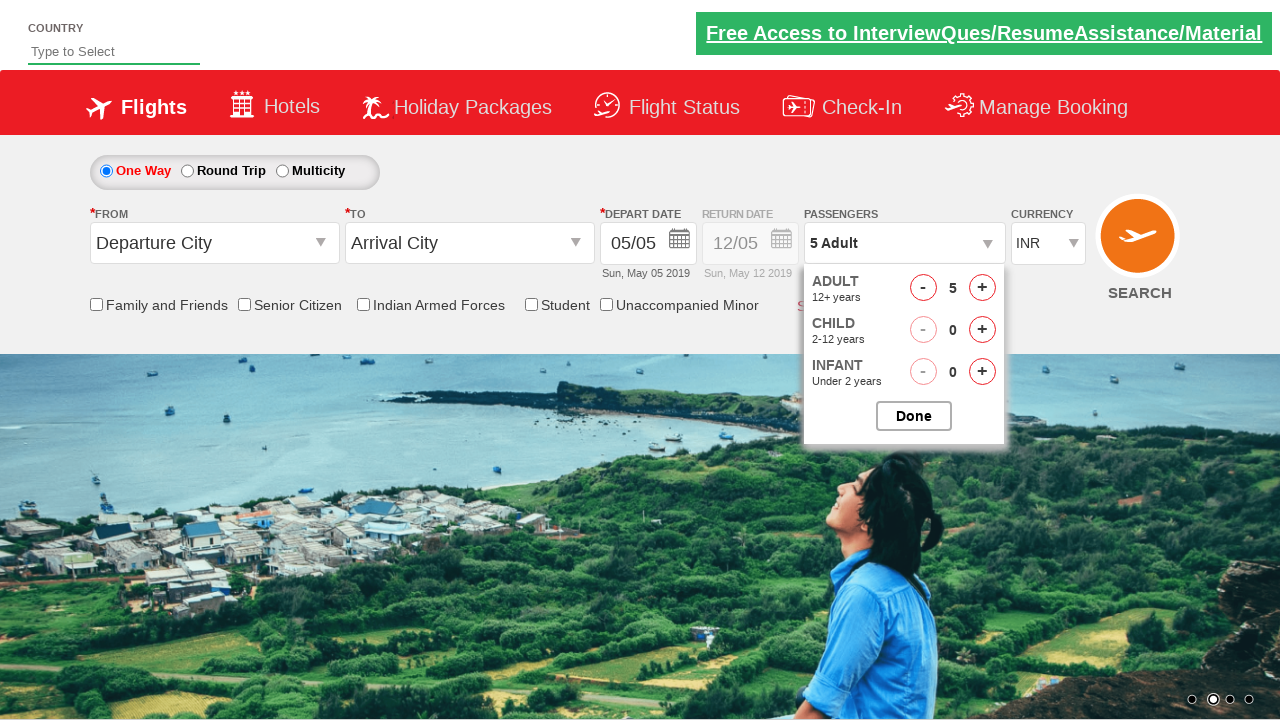

Clicked done button to close passenger dropdown at (914, 416) on #btnclosepaxoption
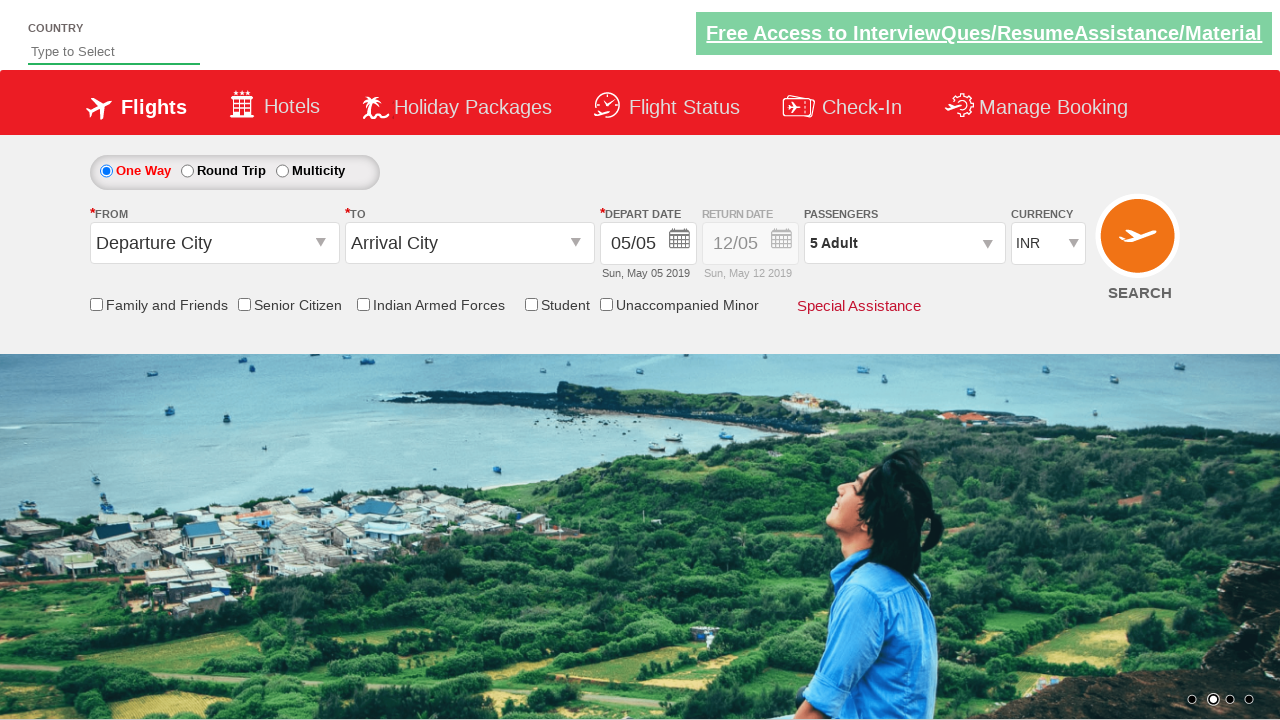

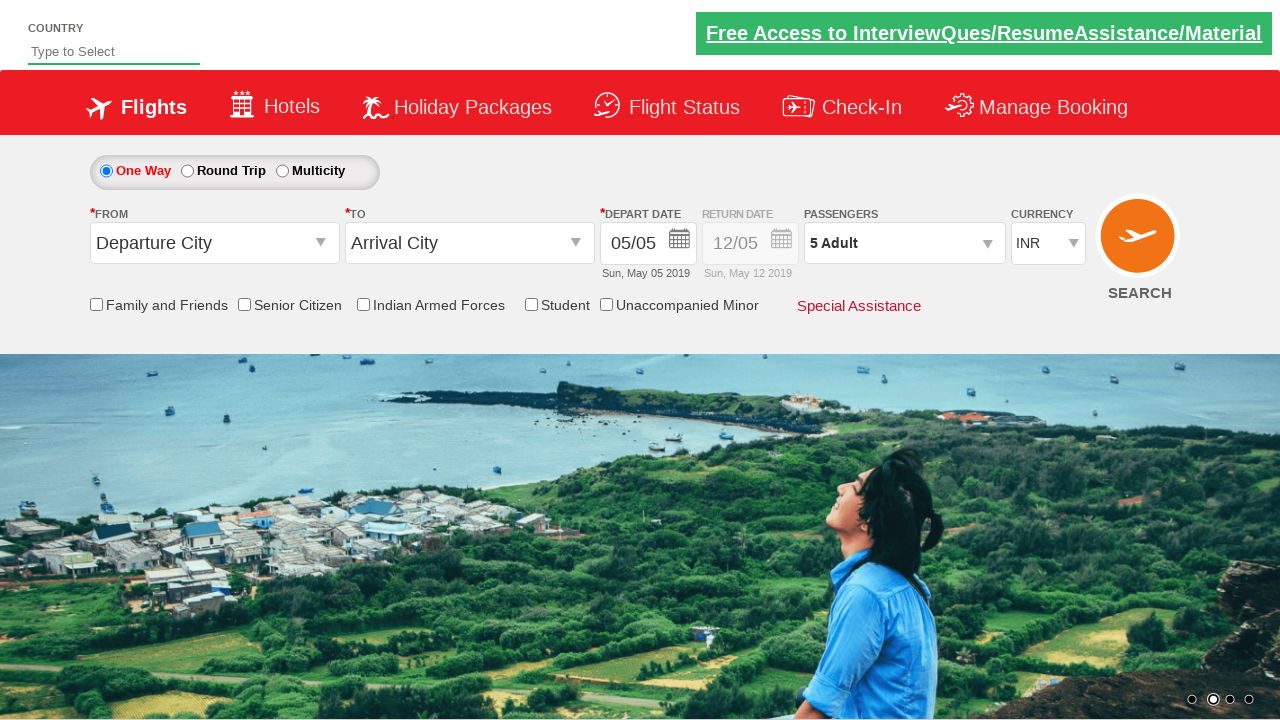